Tests browser alert handling by clicking a prompt popup button, entering text into the alert, accepting it, then dismissing another alert

Starting URL: https://practice-automation.com/popups/

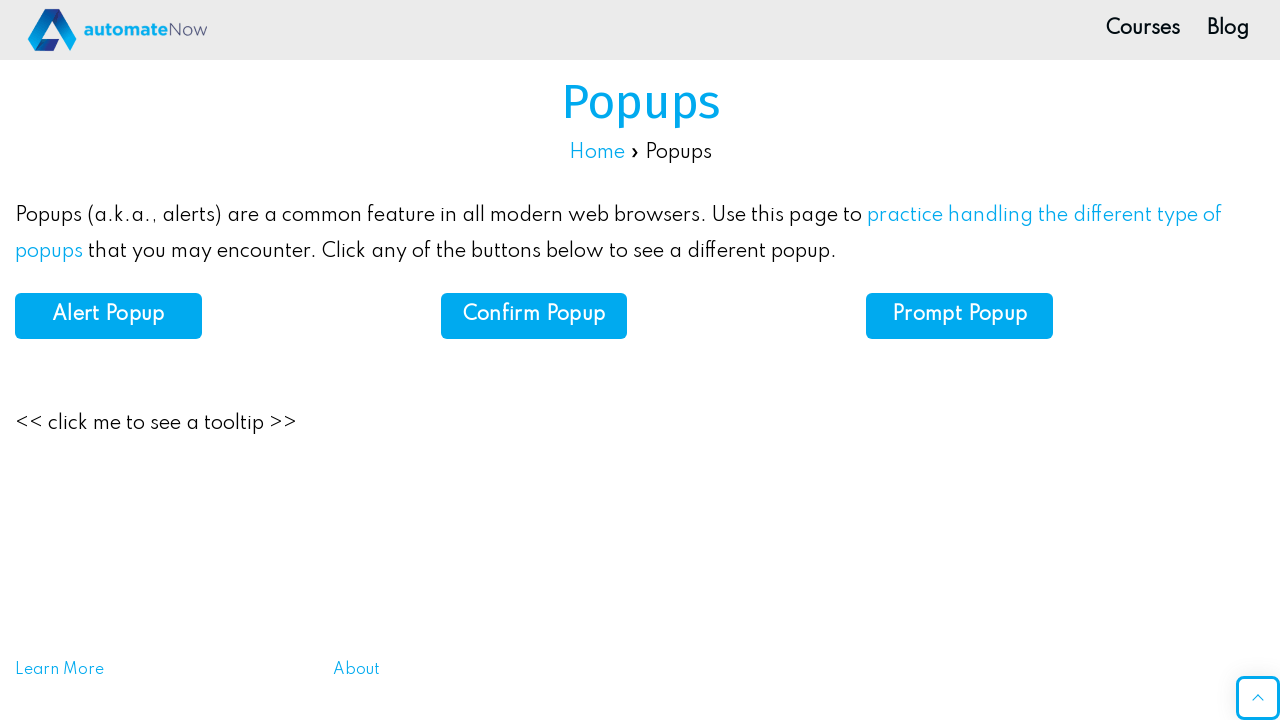

Clicked on Prompt Popup button at (960, 315) on xpath=//b[normalize-space()='Prompt Popup']
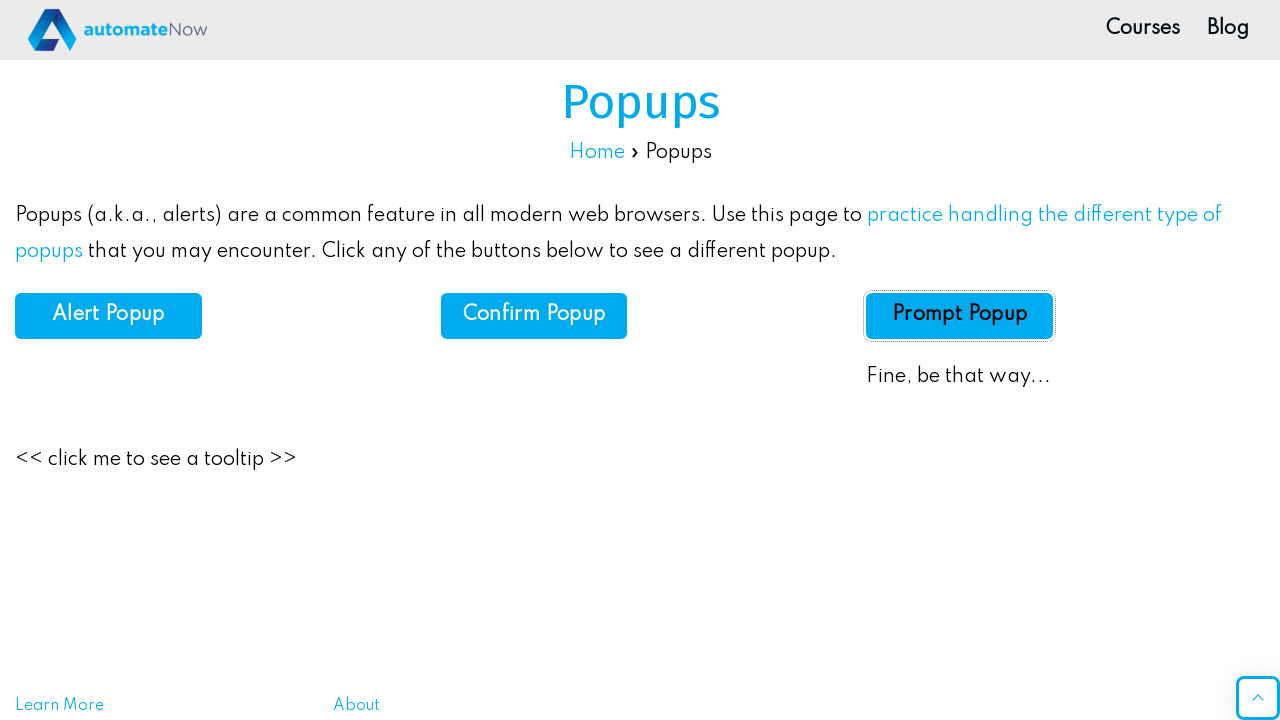

Set up dialog handler to accept prompt with text 'Test'
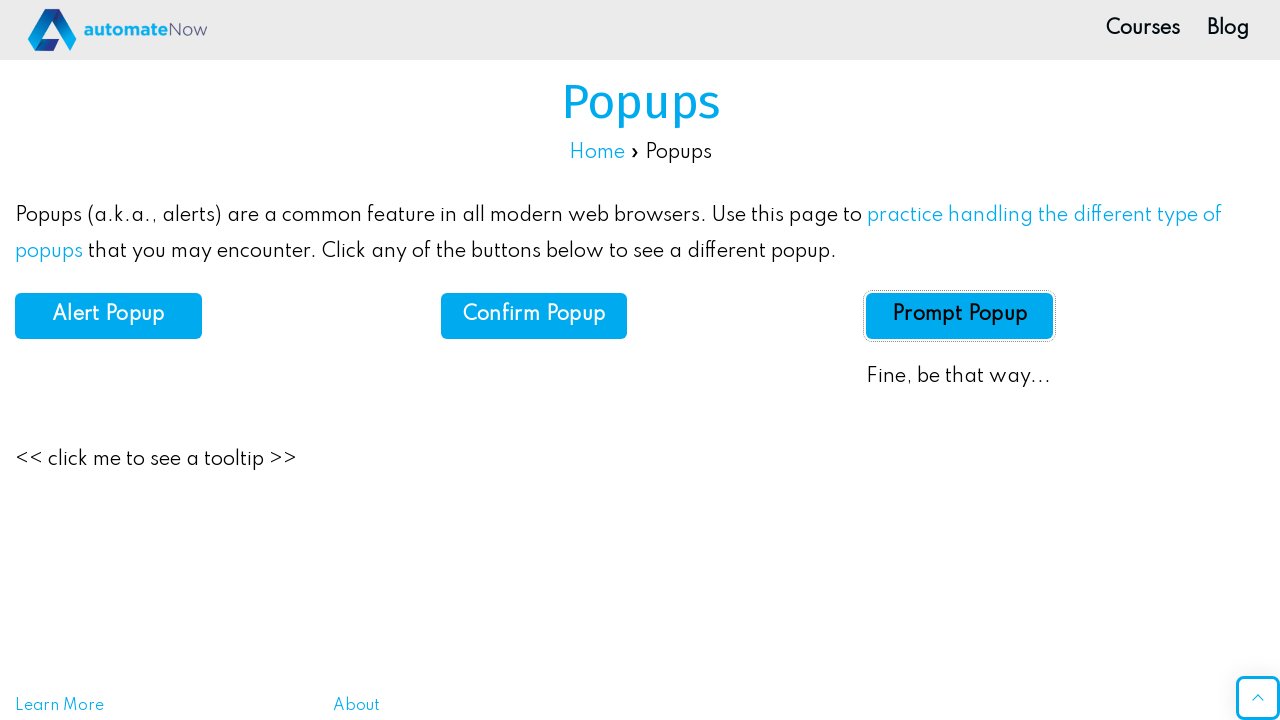

Waited for prompt dialog to be handled
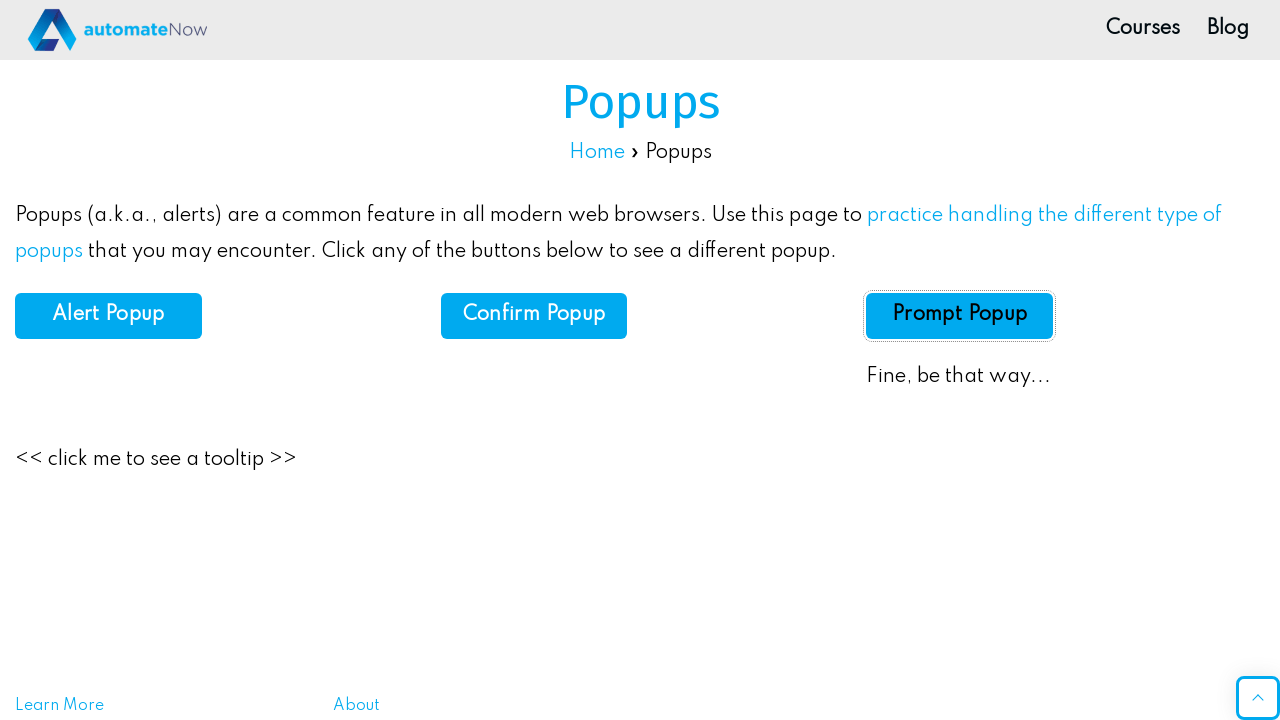

Clicked on Prompt Popup button again at (960, 315) on xpath=//b[normalize-space()='Prompt Popup']
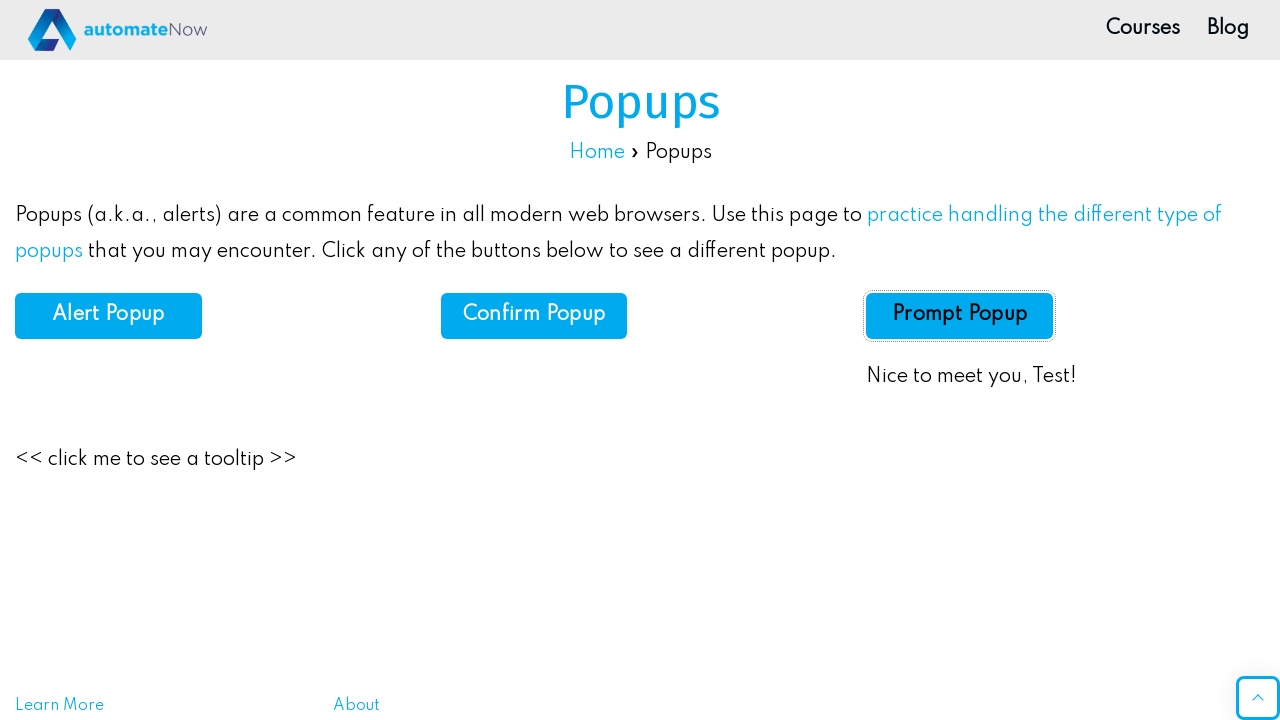

Set up dialog handler to dismiss the prompt
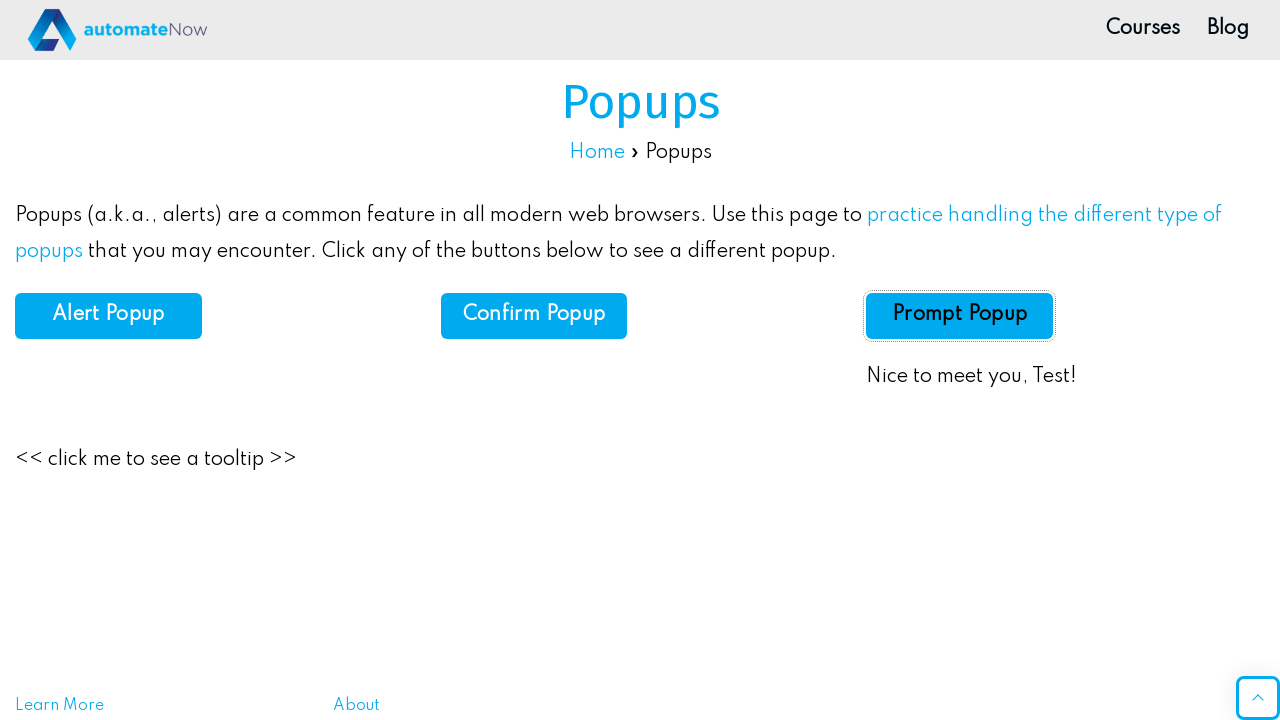

Waited for prompt dialog to be dismissed
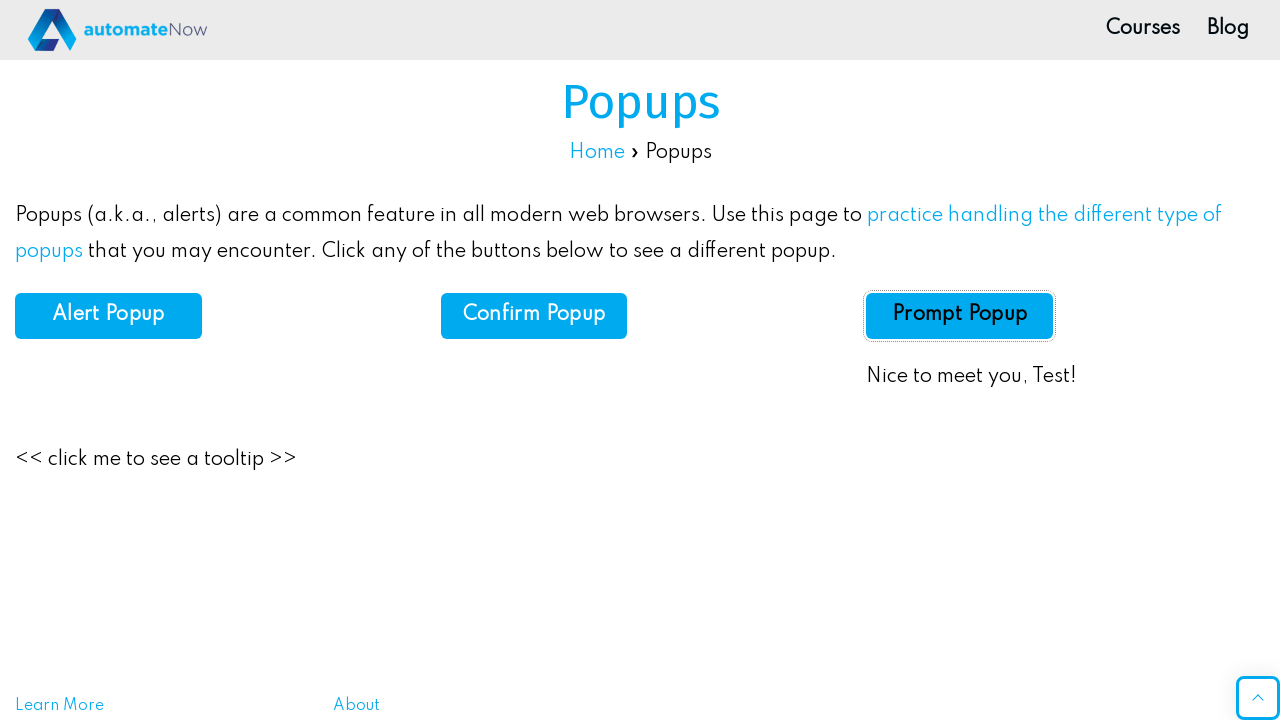

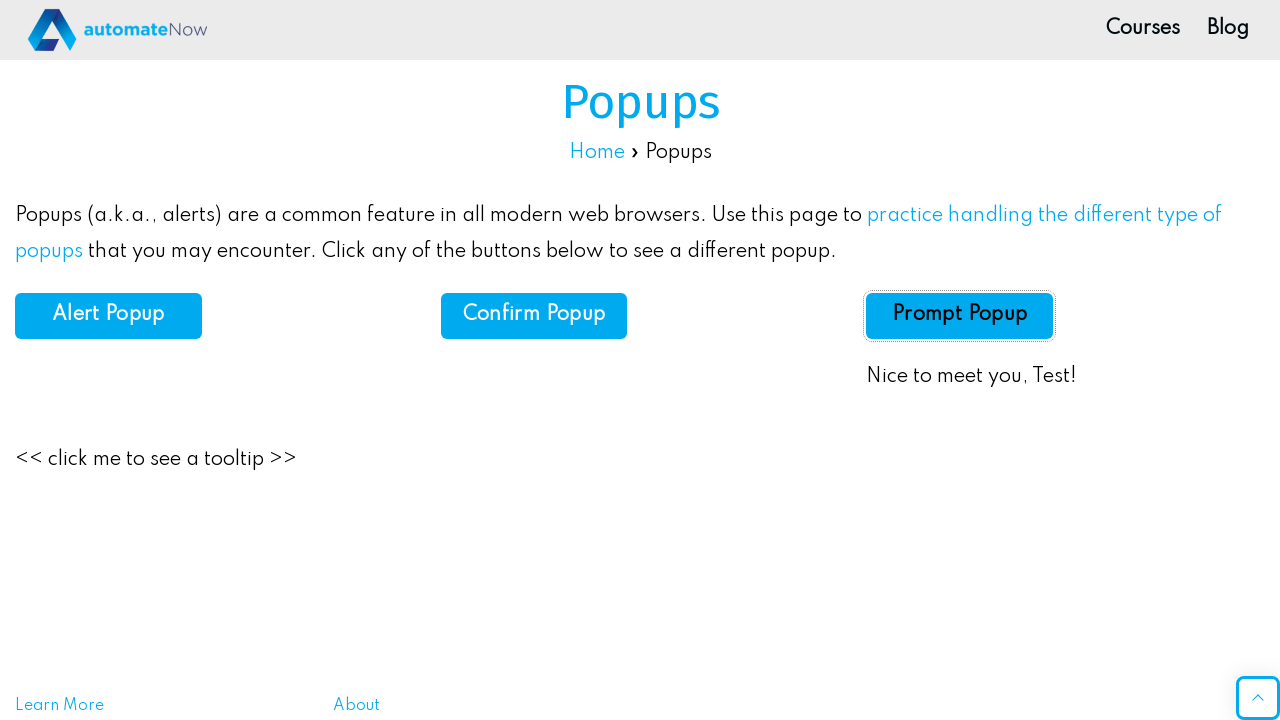